Tests autocomplete dropdown by typing "USA" and selecting it from the suggestions

Starting URL: https://rahulshettyacademy.com/AutomationPractice/

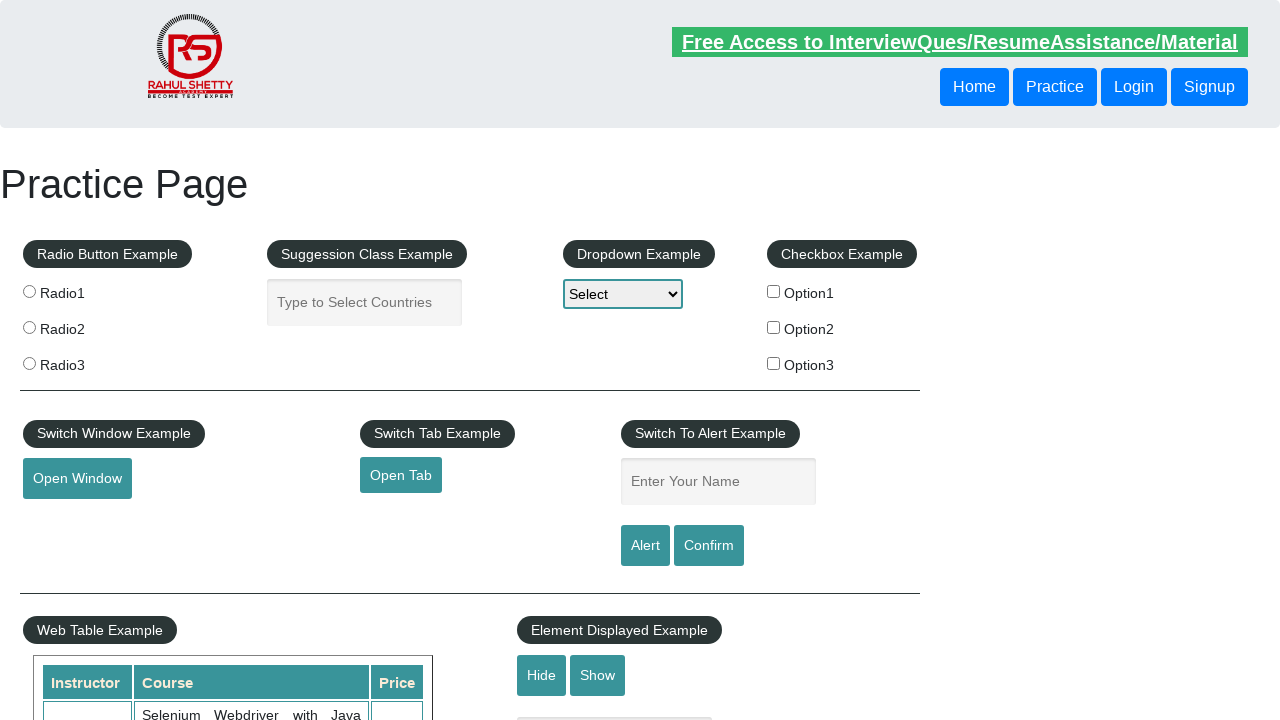

Typed 'USA' in autocomplete field on #autocomplete
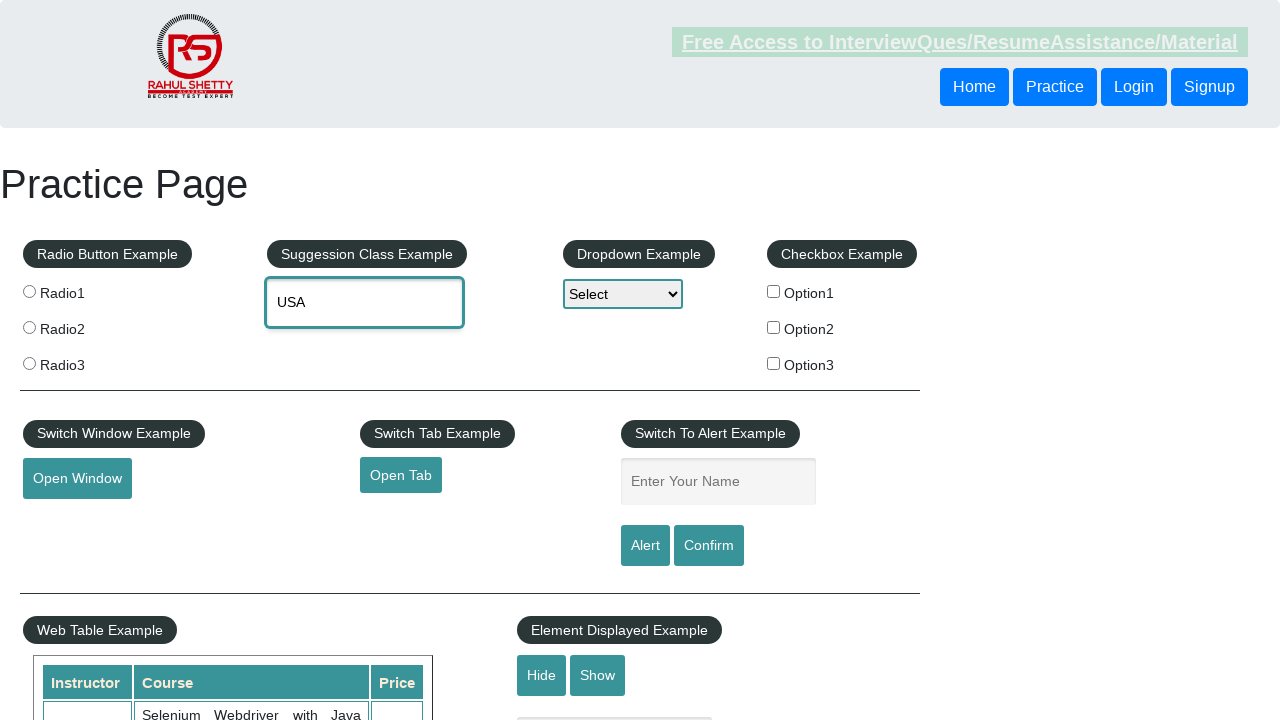

Autocomplete dropdown suggestions loaded
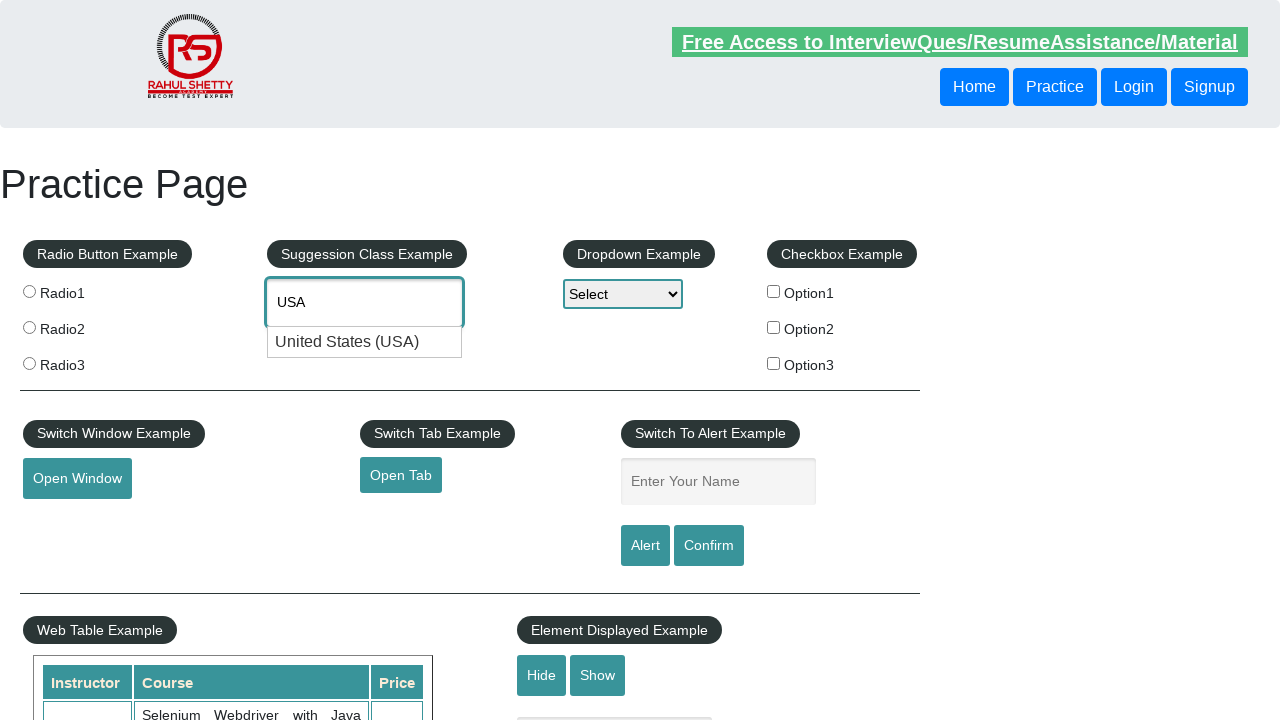

Selected 'USA' option from autocomplete dropdown at (365, 342) on ul#ui-id-1 li div:has-text('USA')
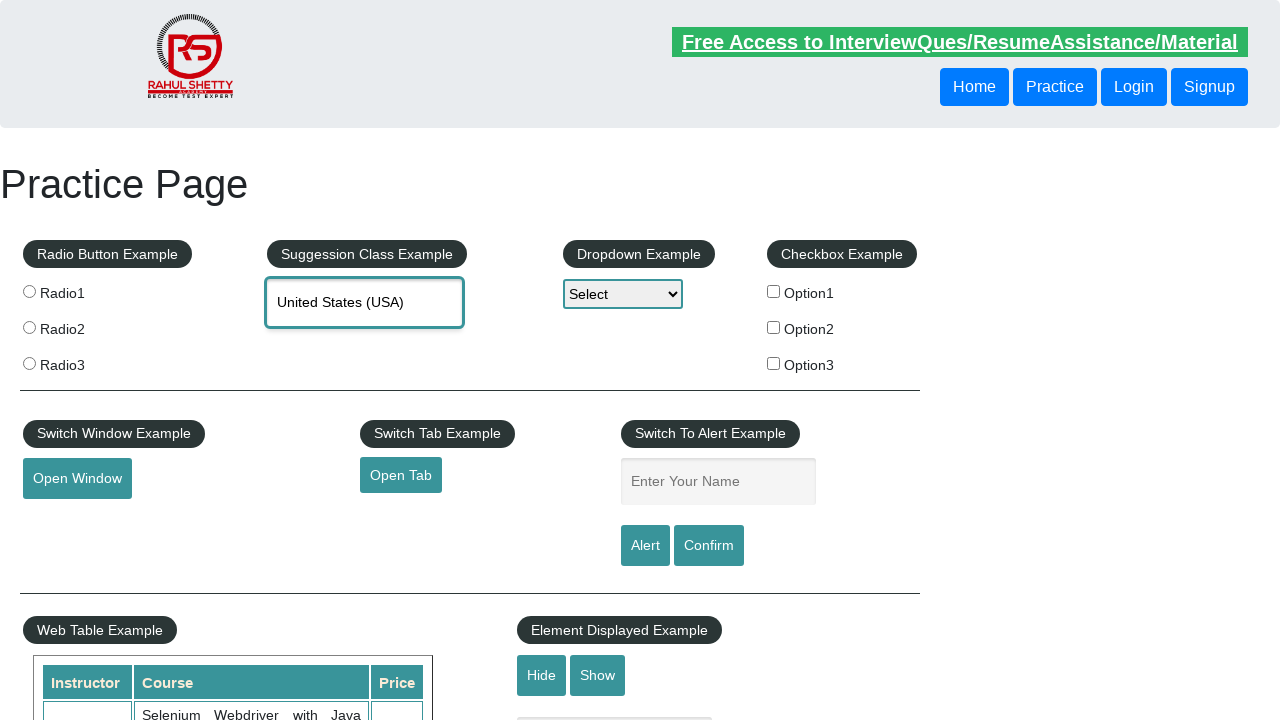

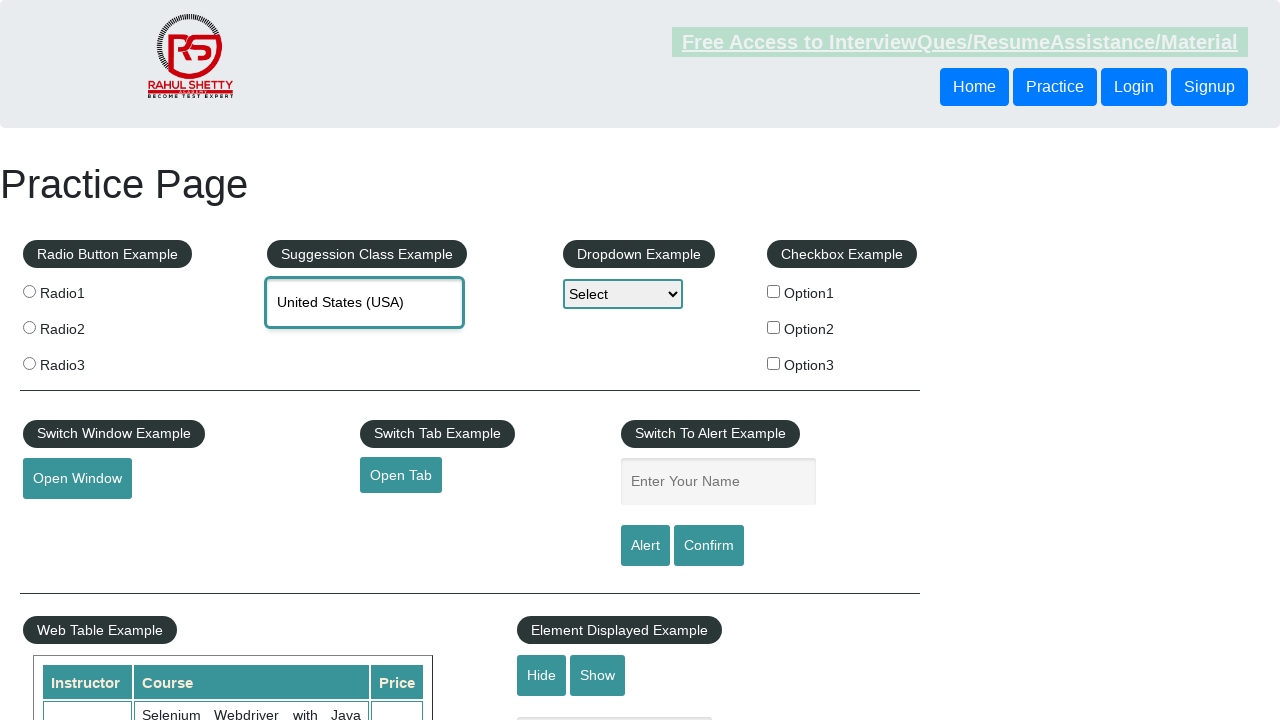